Opens the OTTO website and verifies the page title is correct

Starting URL: https://www.otto.de/

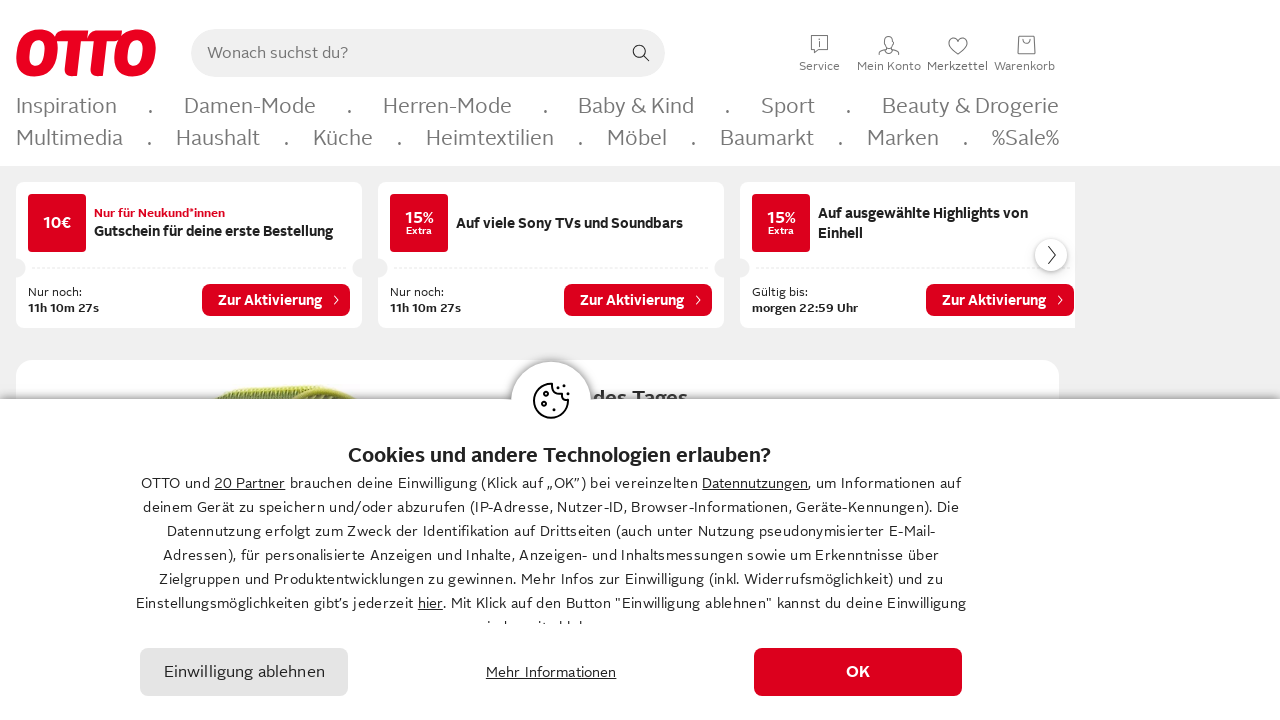

Navigated to OTTO website at https://www.otto.de/
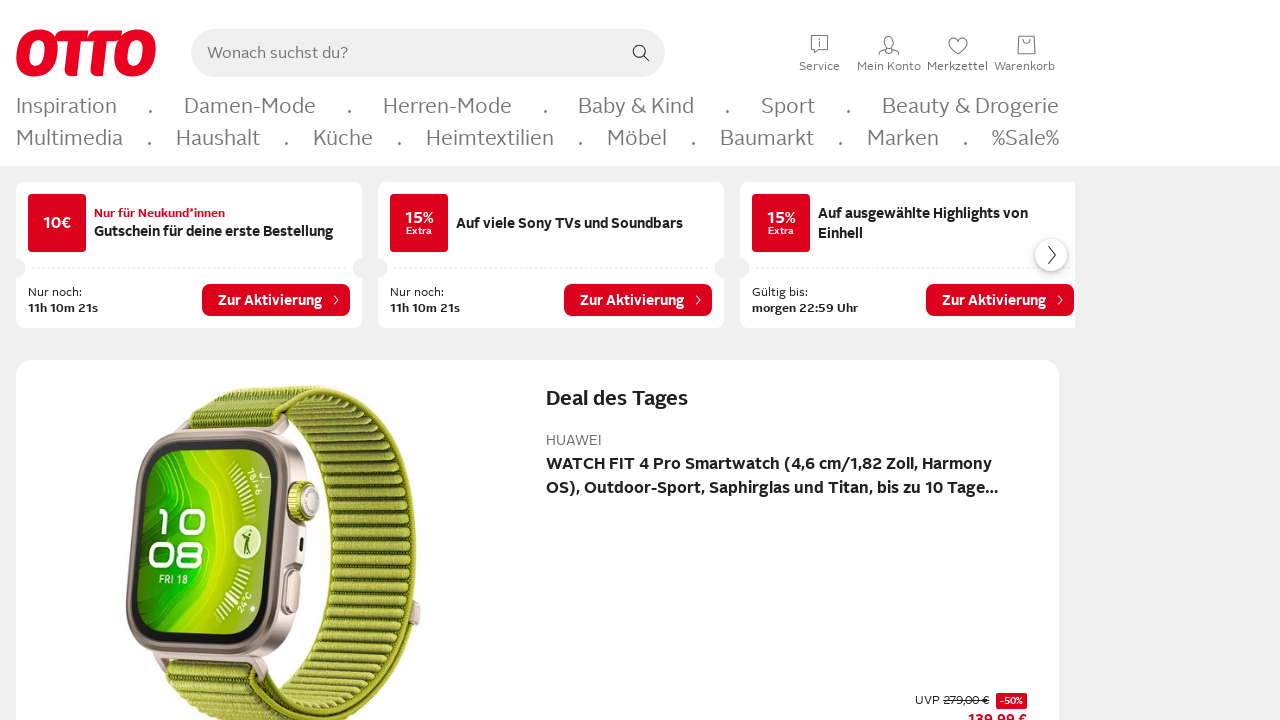

Verified page title is 'OTTO - Mode, Möbel & Technik » Zum Online-Shop'
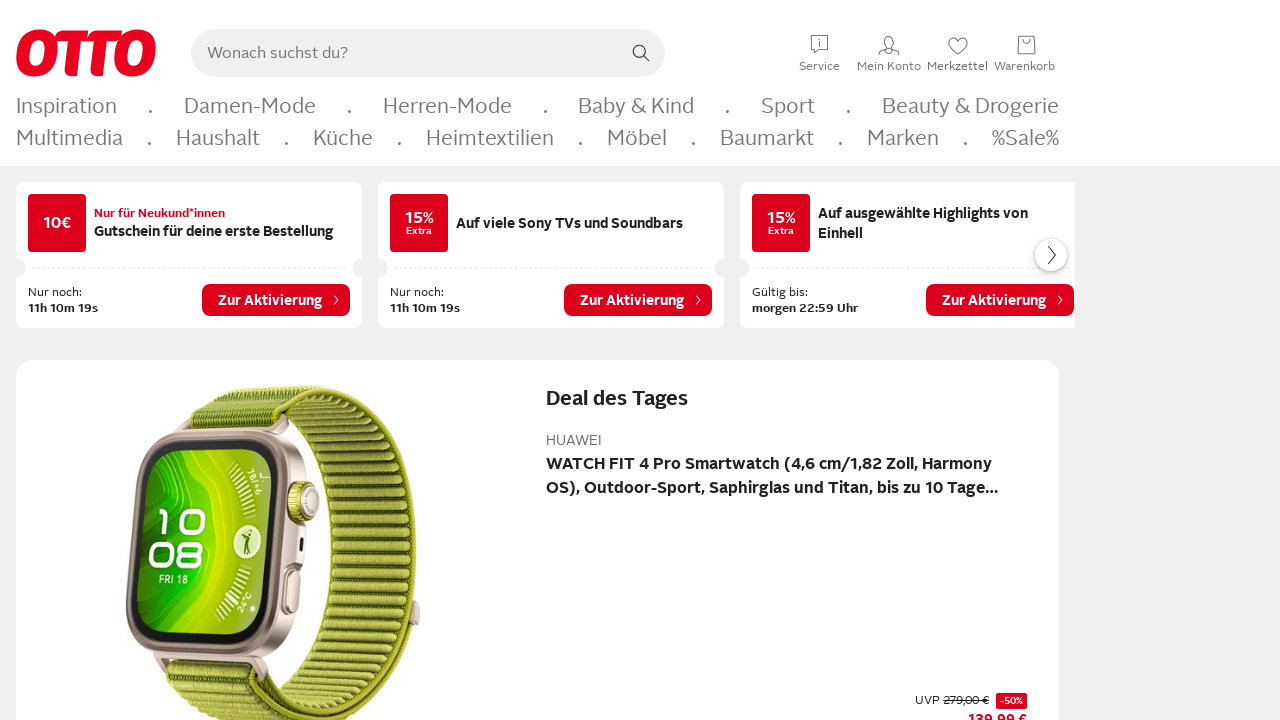

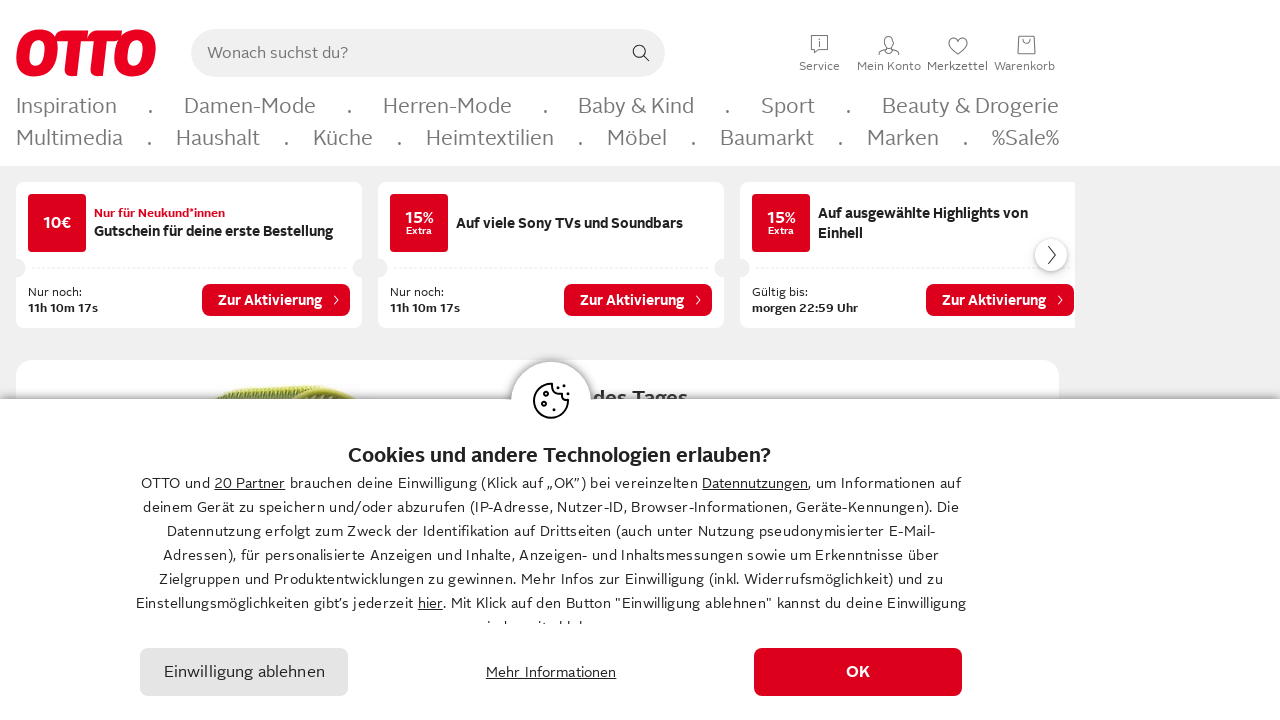